Tests WebRTC getUserMedia functionality by clicking the "Open camera" button to start a video stream and verifying the video element is present.

Starting URL: https://webrtc.github.io/samples/src/content/getusermedia/gum/

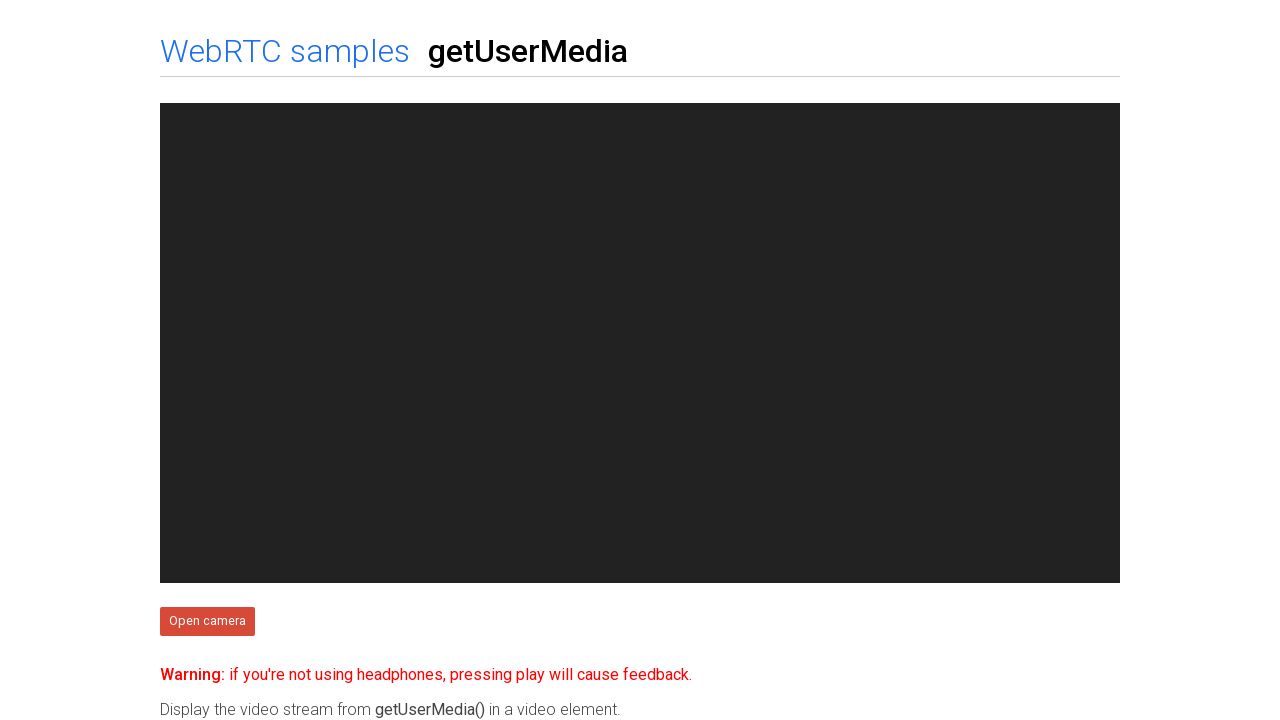

Waited for 'Open camera' button to be available
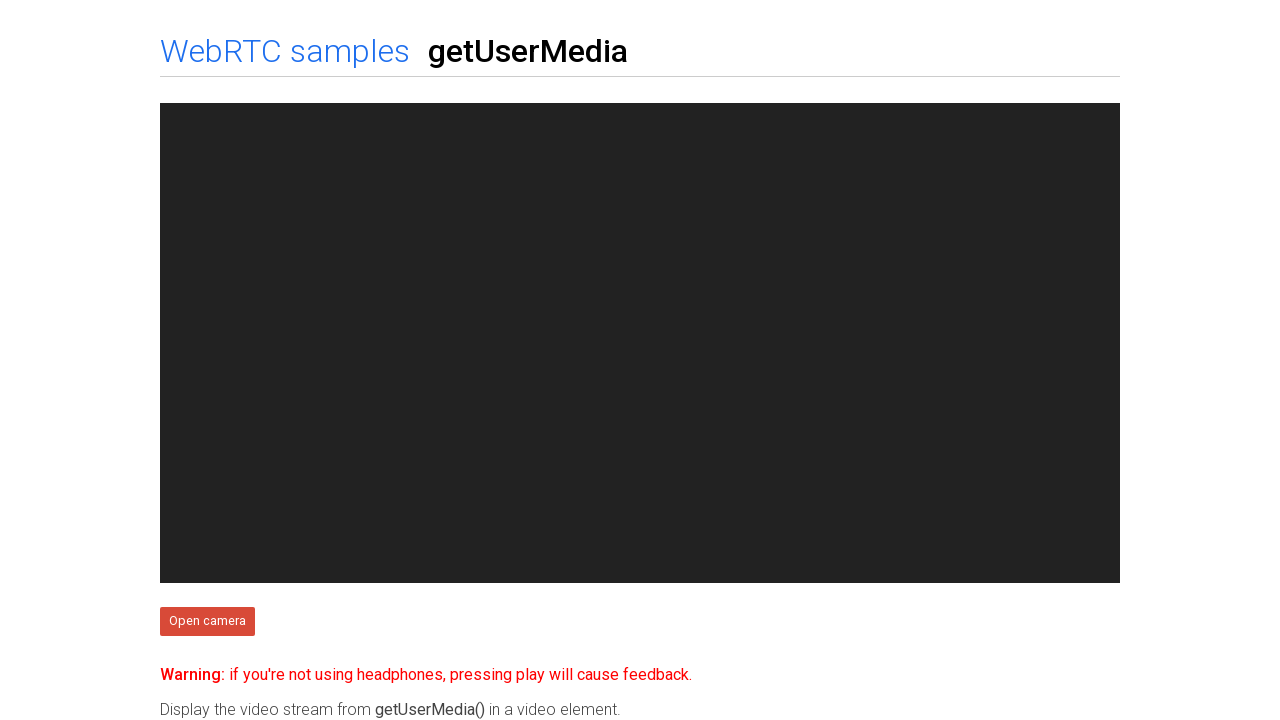

Waited for video element to be present
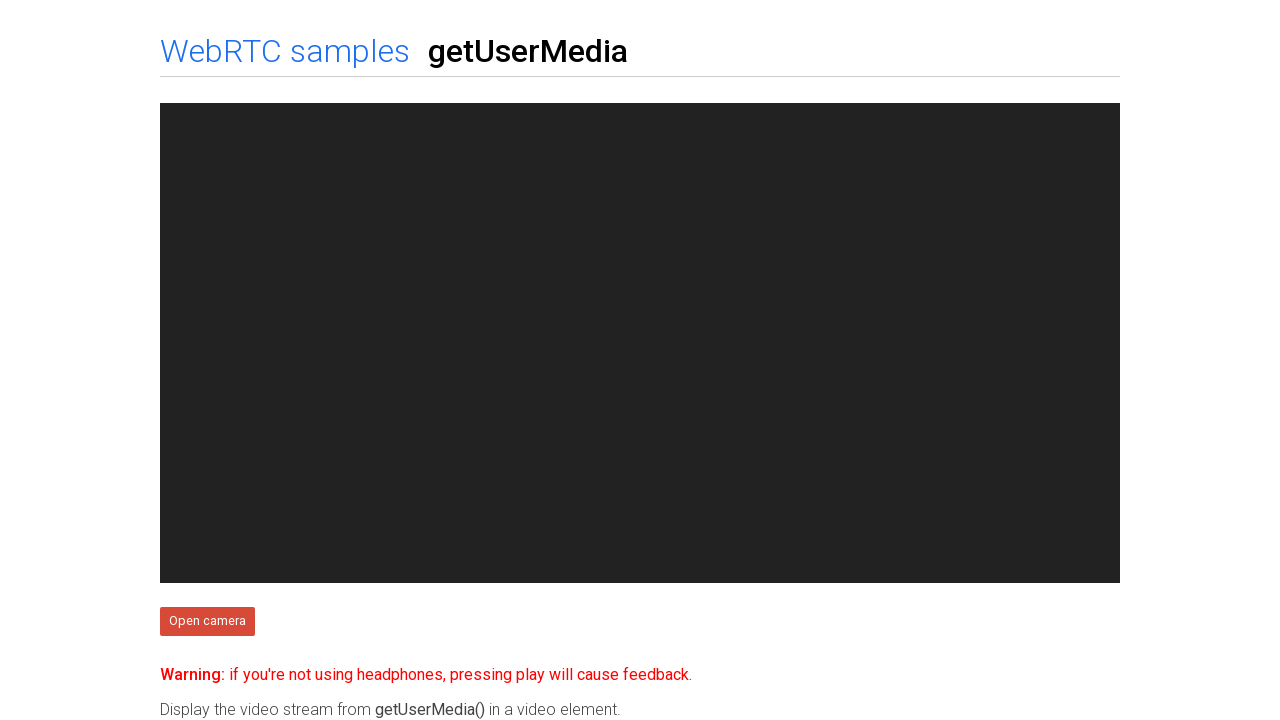

Clicked 'Open camera' button to start video stream at (207, 622) on #showVideo
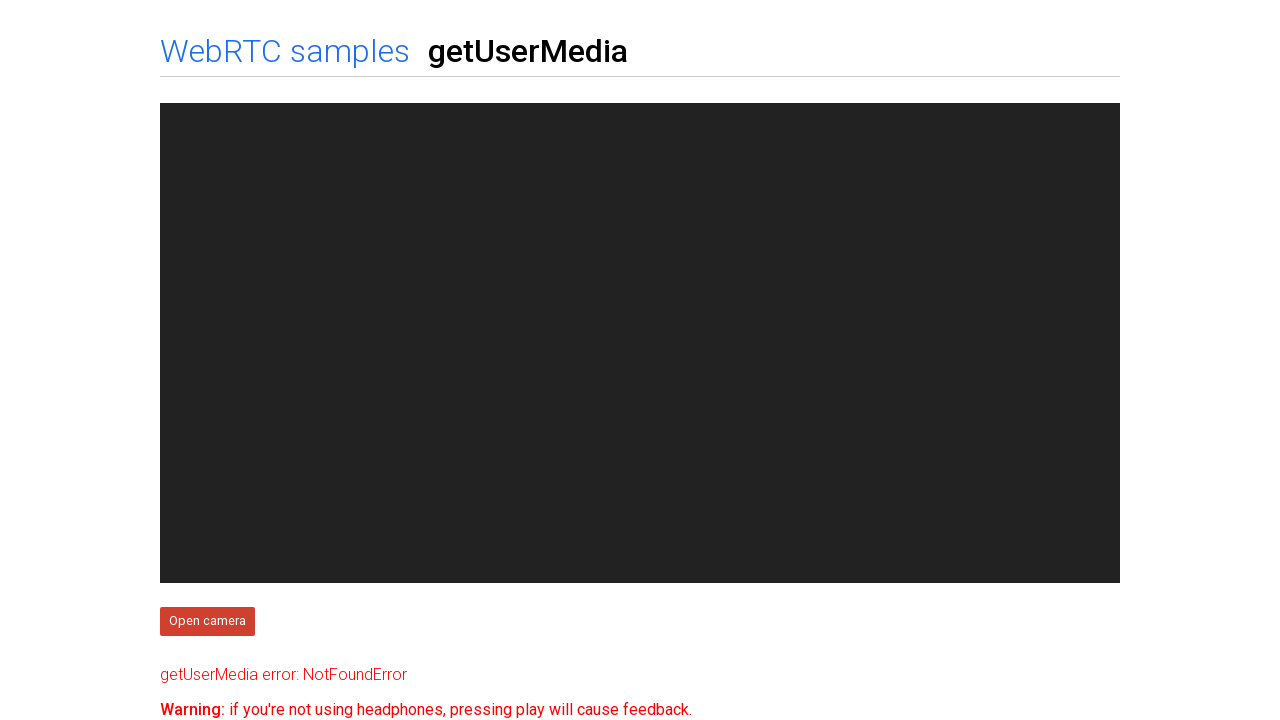

Waited 1000ms for video stream to initialize
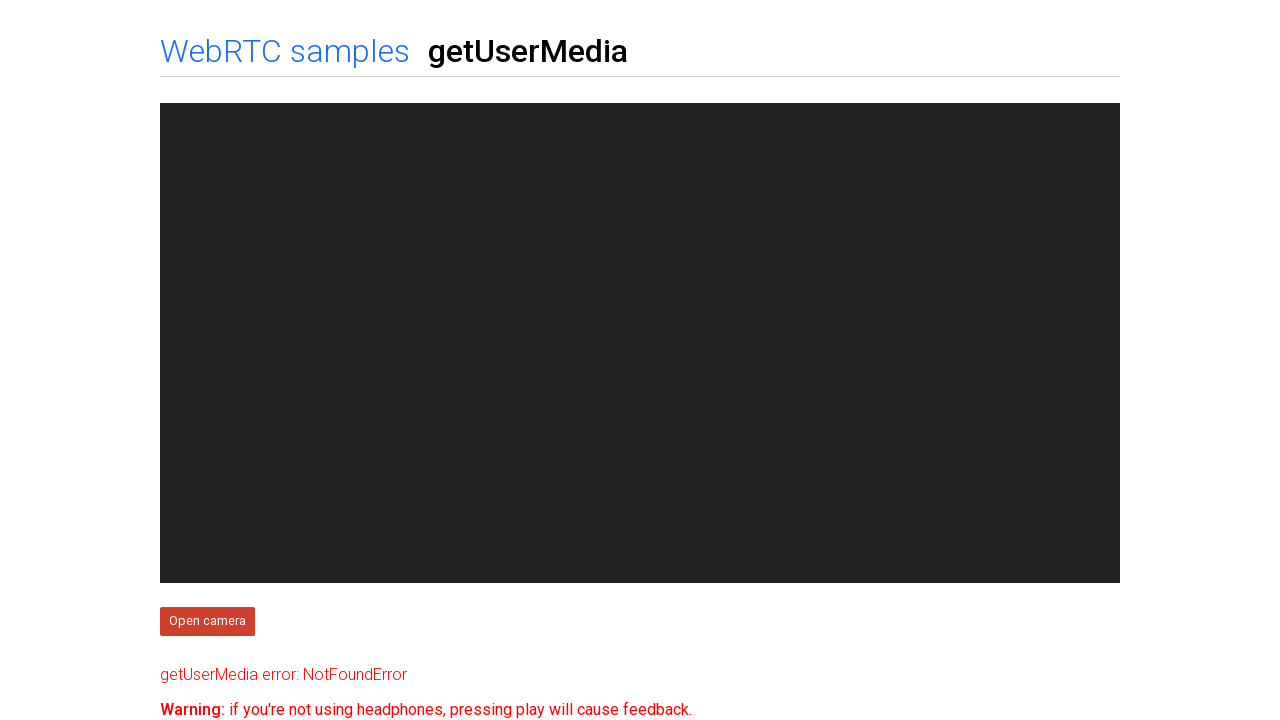

Verified video element is present after stream initialization
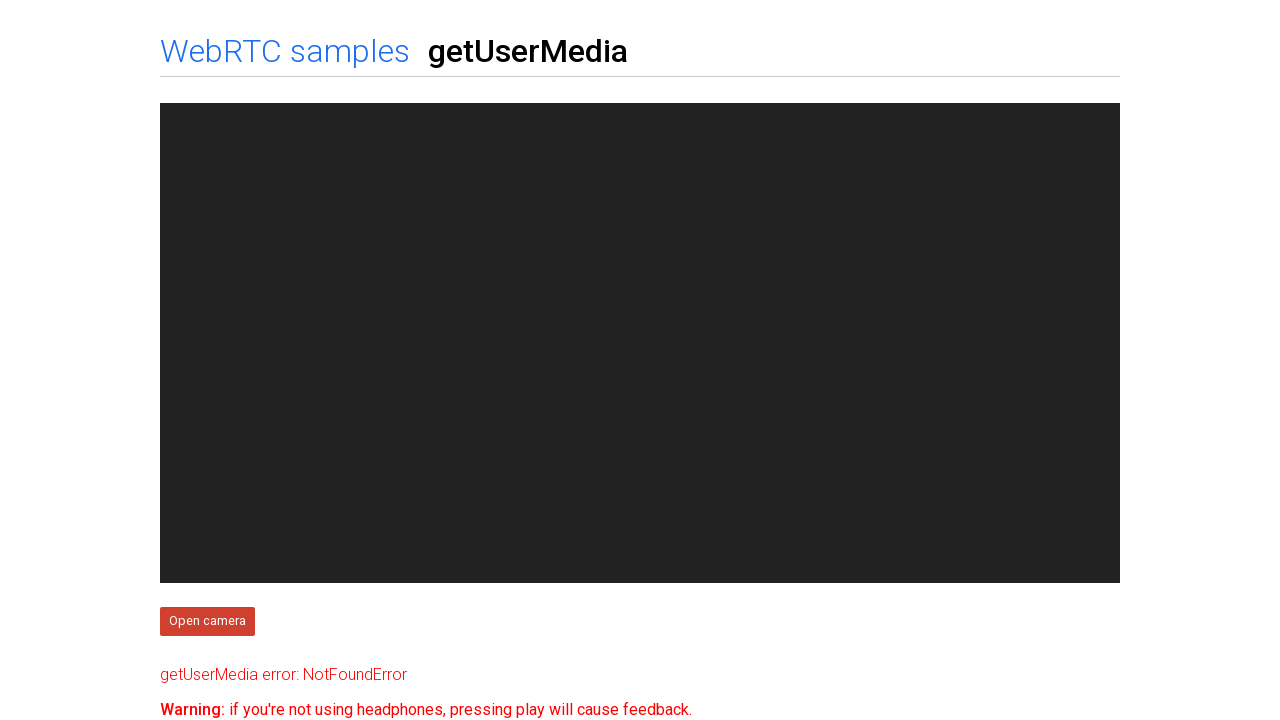

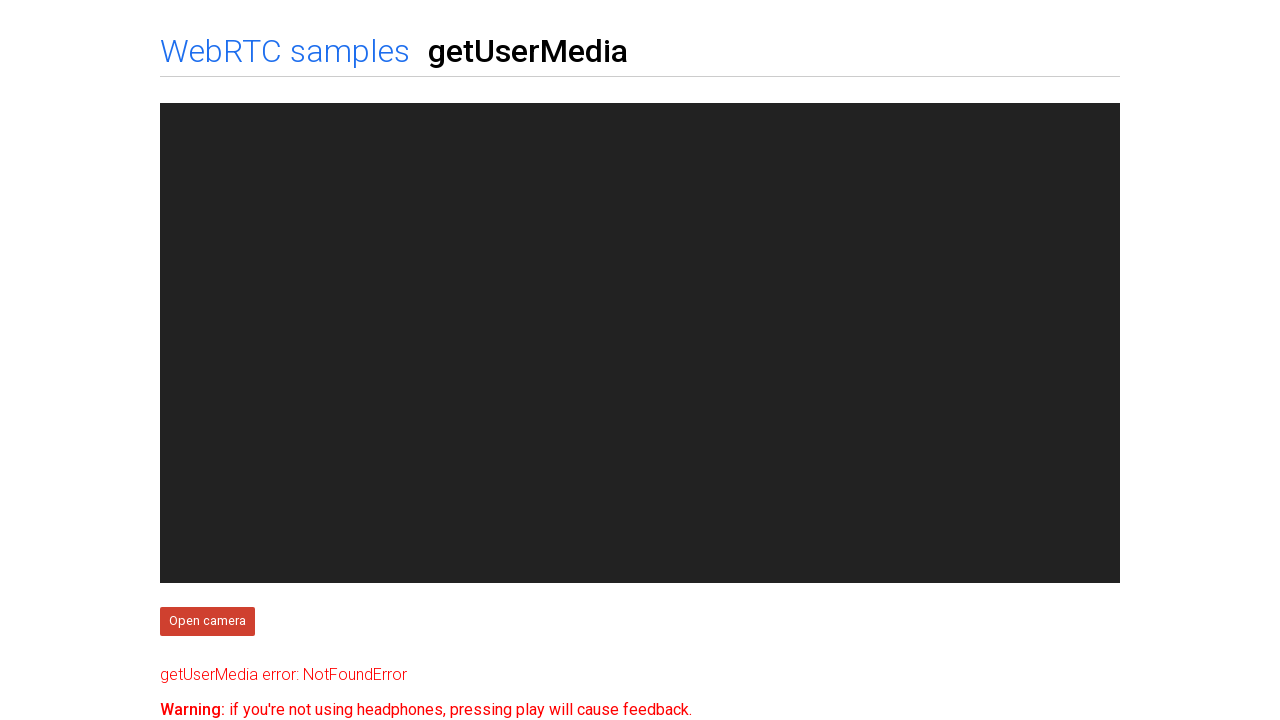